Tests dropdown select operations by selecting options using visible text, value, and index methods

Starting URL: https://kristinek.github.io/site/examples/actions

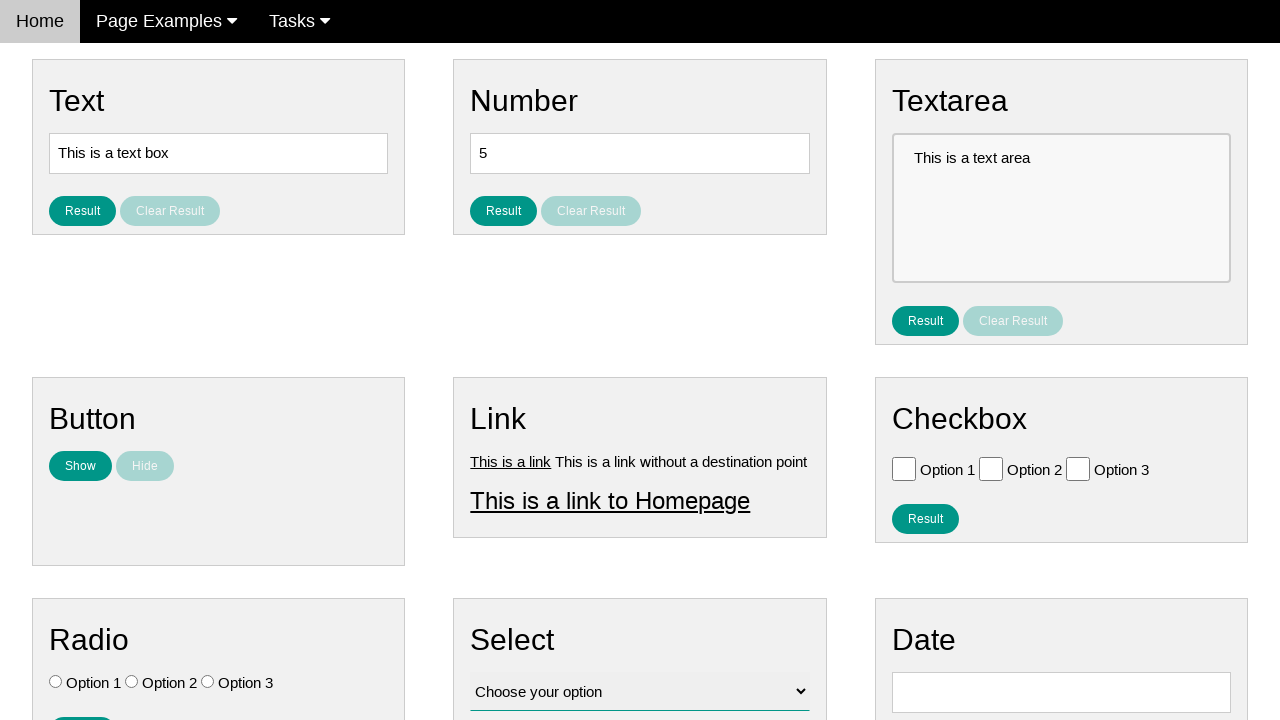

Navigated to dropdown actions test page
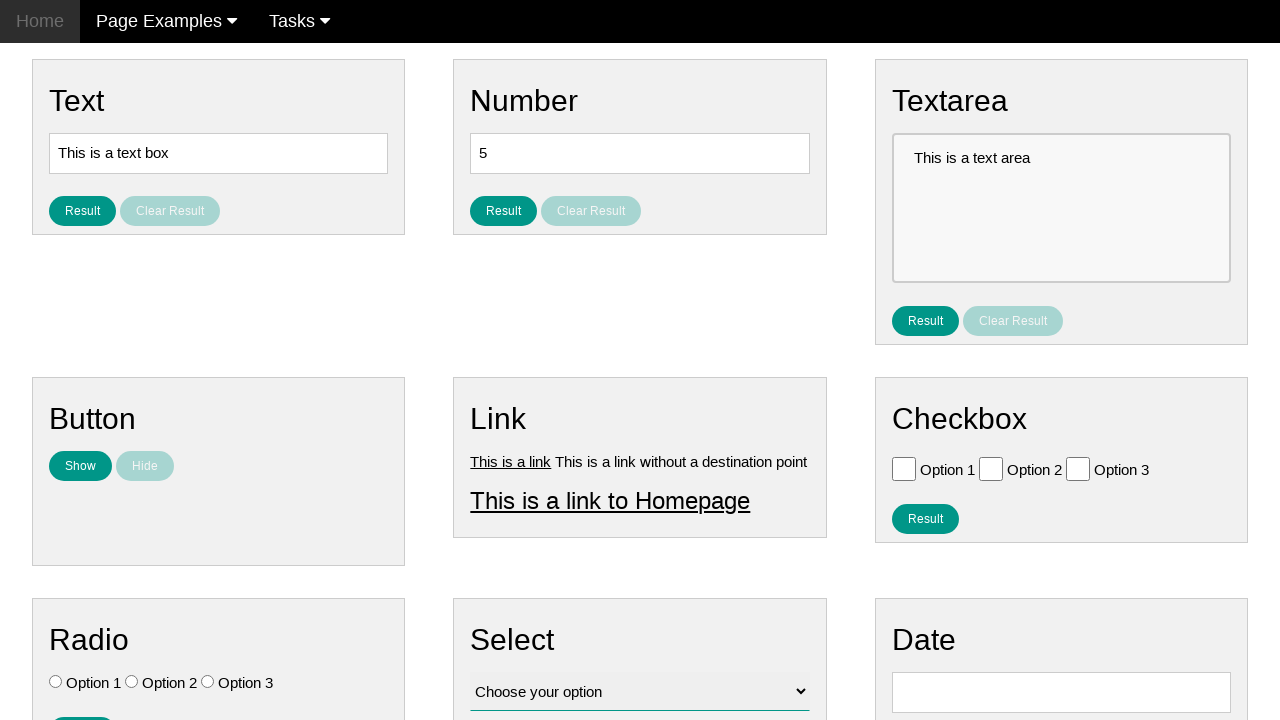

Selected dropdown option by visible text 'Option 1' on select[name='vfb-12']
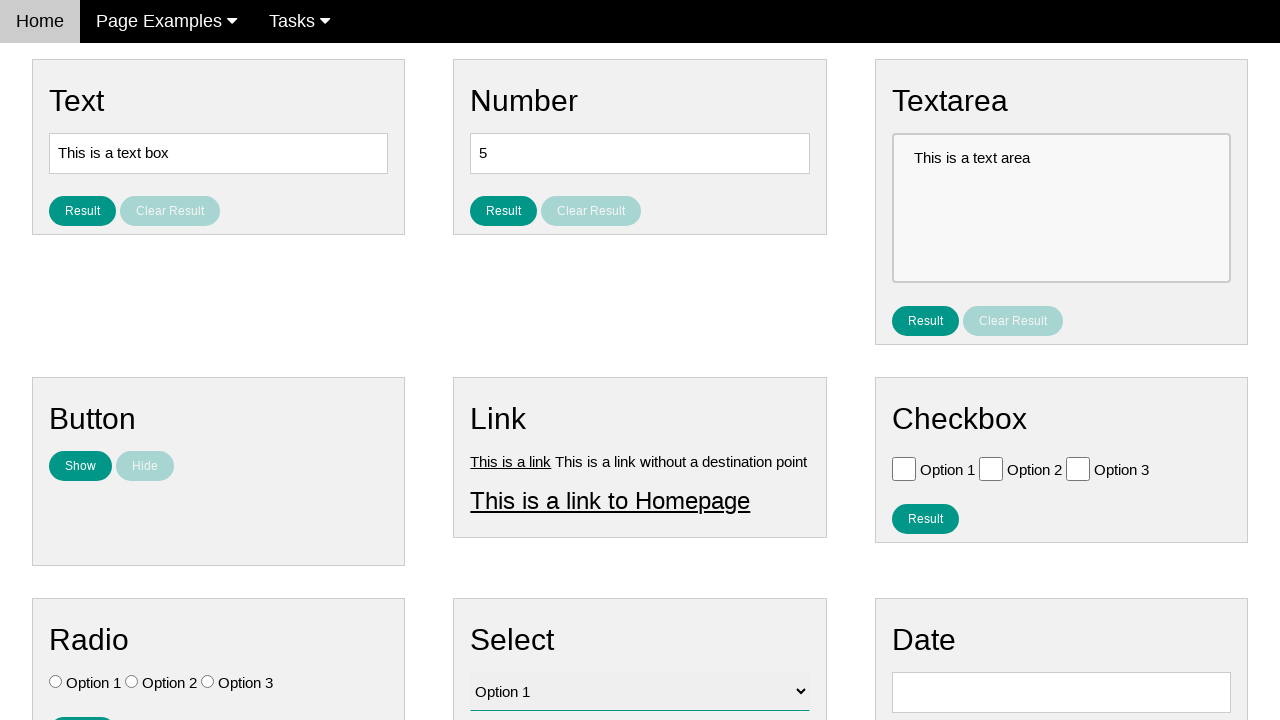

Selected dropdown option by value 'value2' on select[name='vfb-12']
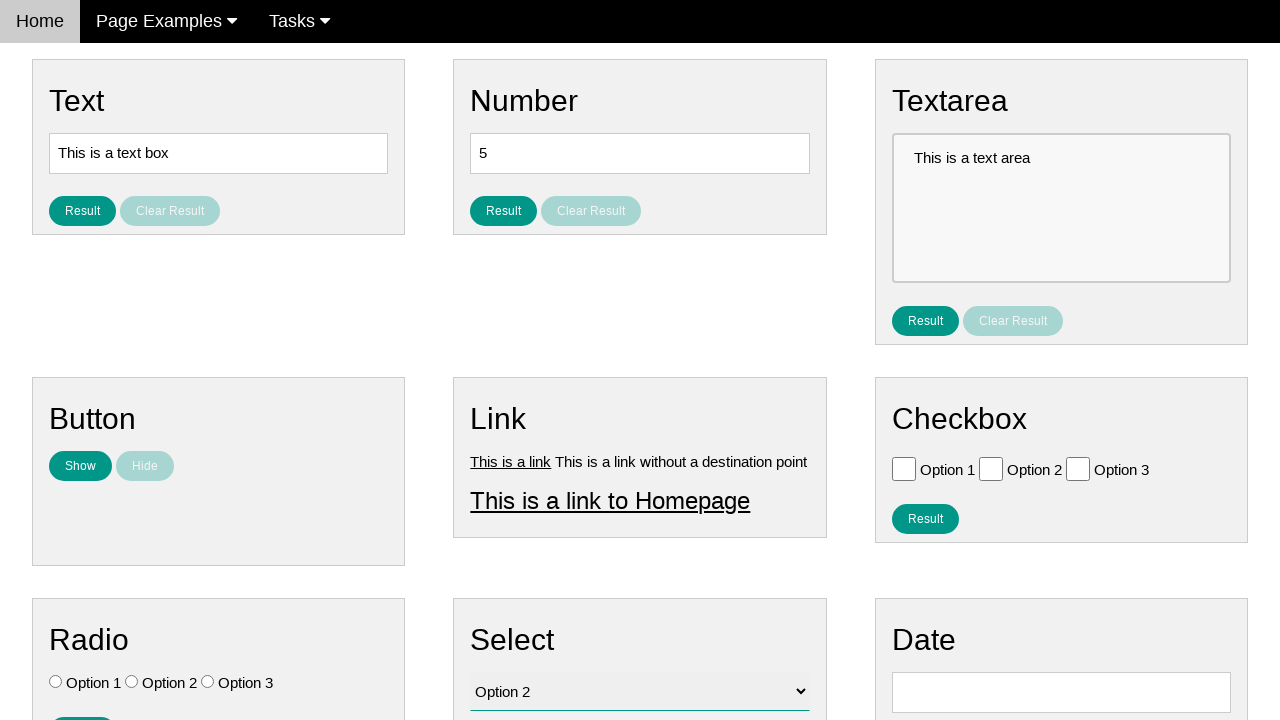

Selected dropdown option by index 3 (4th option) on select[name='vfb-12']
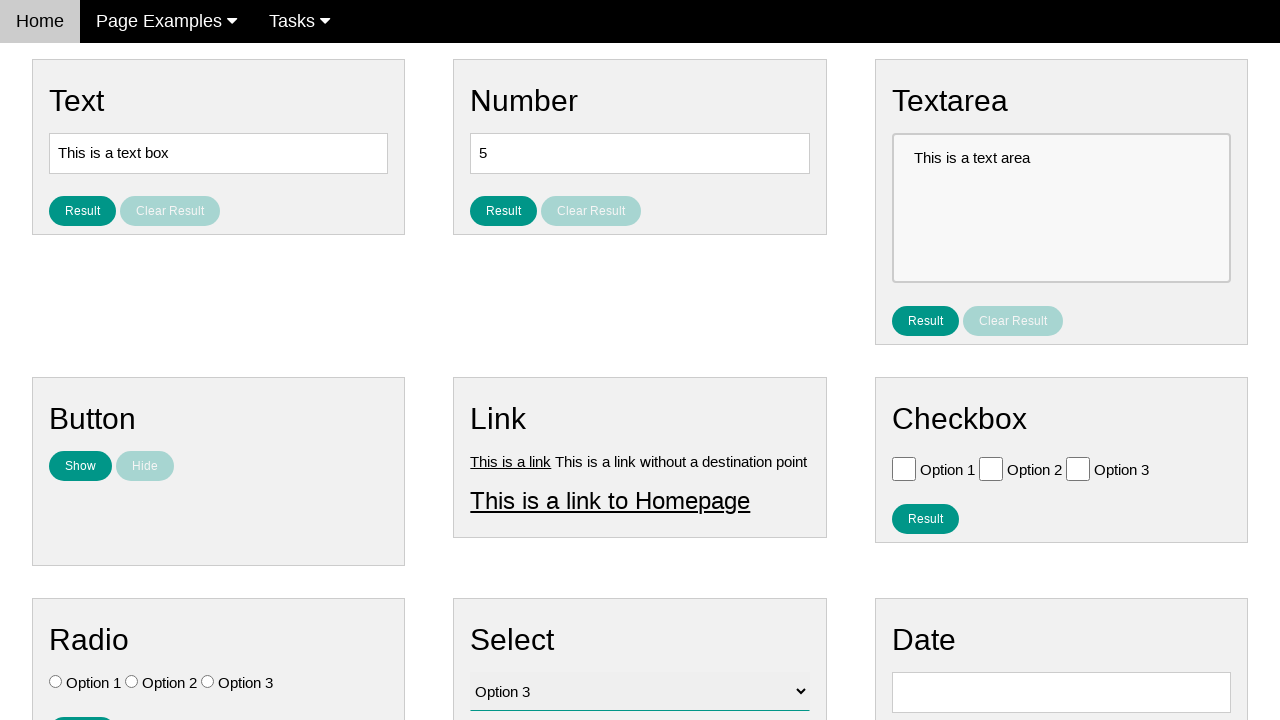

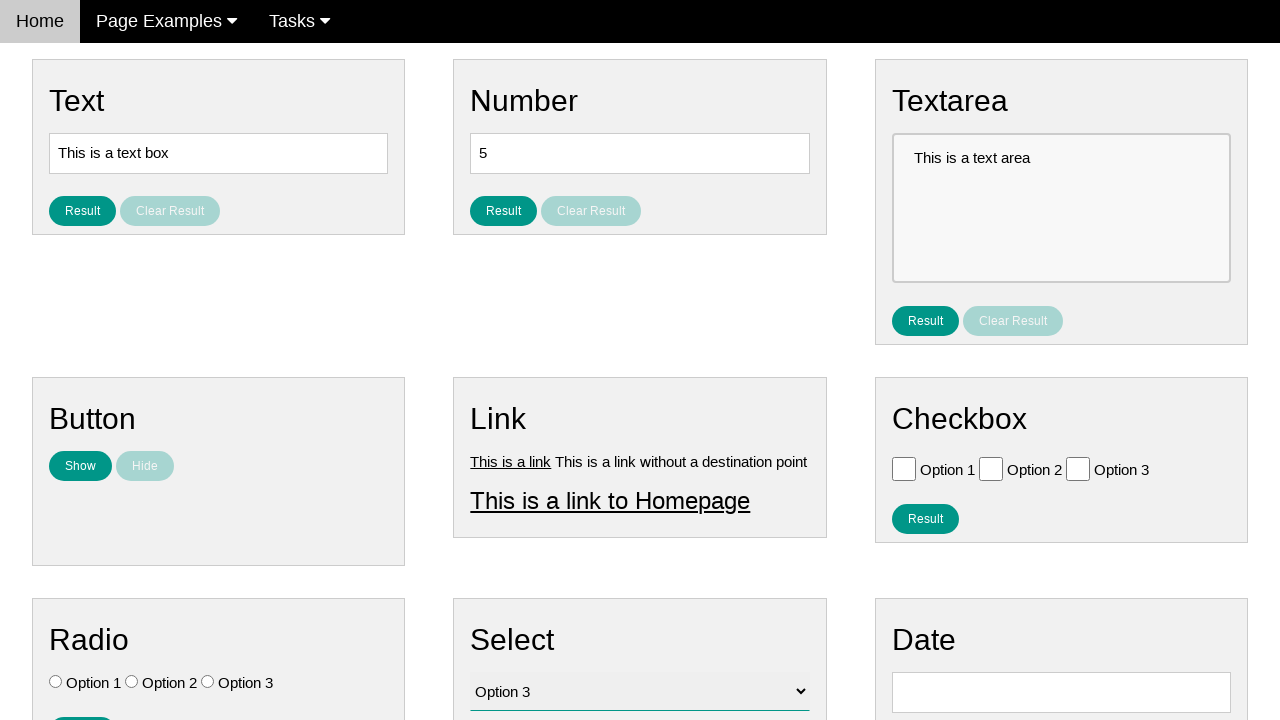